Tests accepting a JavaScript alert by clicking a button that triggers an alert, accepting it, and verifying the result message displays "You successfully clicked an alert".

Starting URL: https://testcenter.techproeducation.com/index.php?page=javascript-alerts

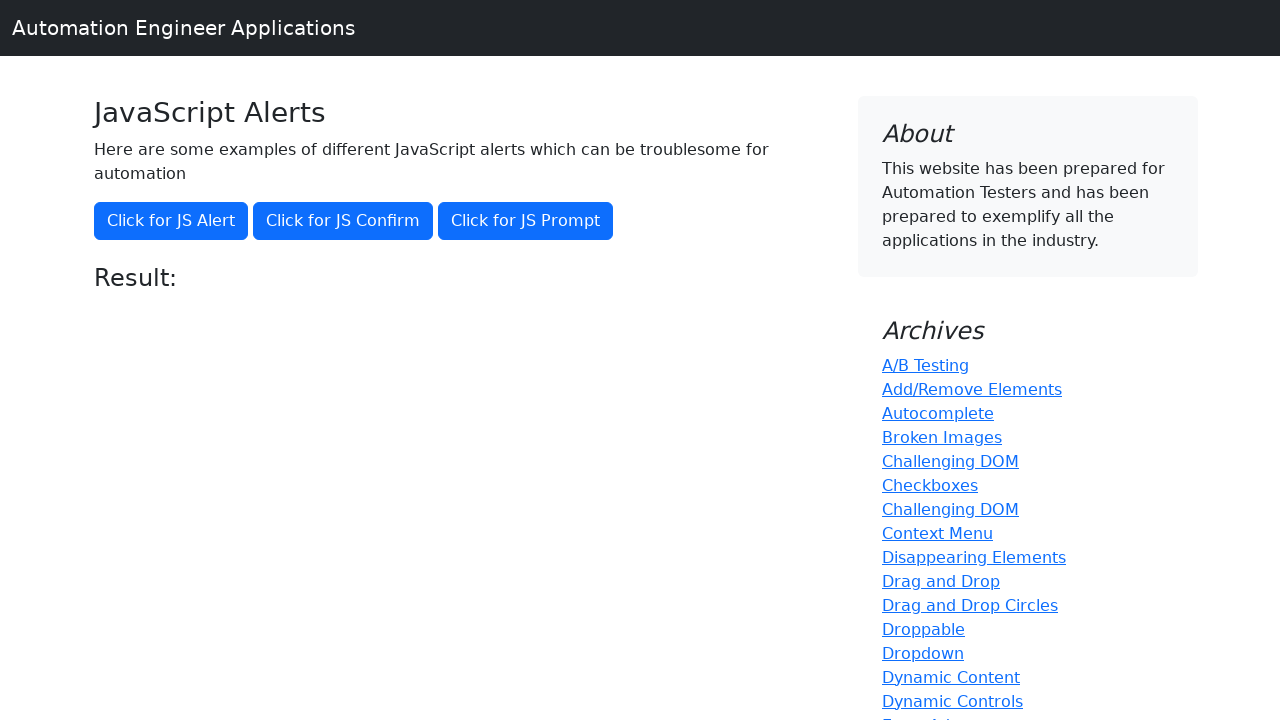

Clicked button to trigger JavaScript alert at (171, 221) on xpath=//button[text()='Click for JS Alert']
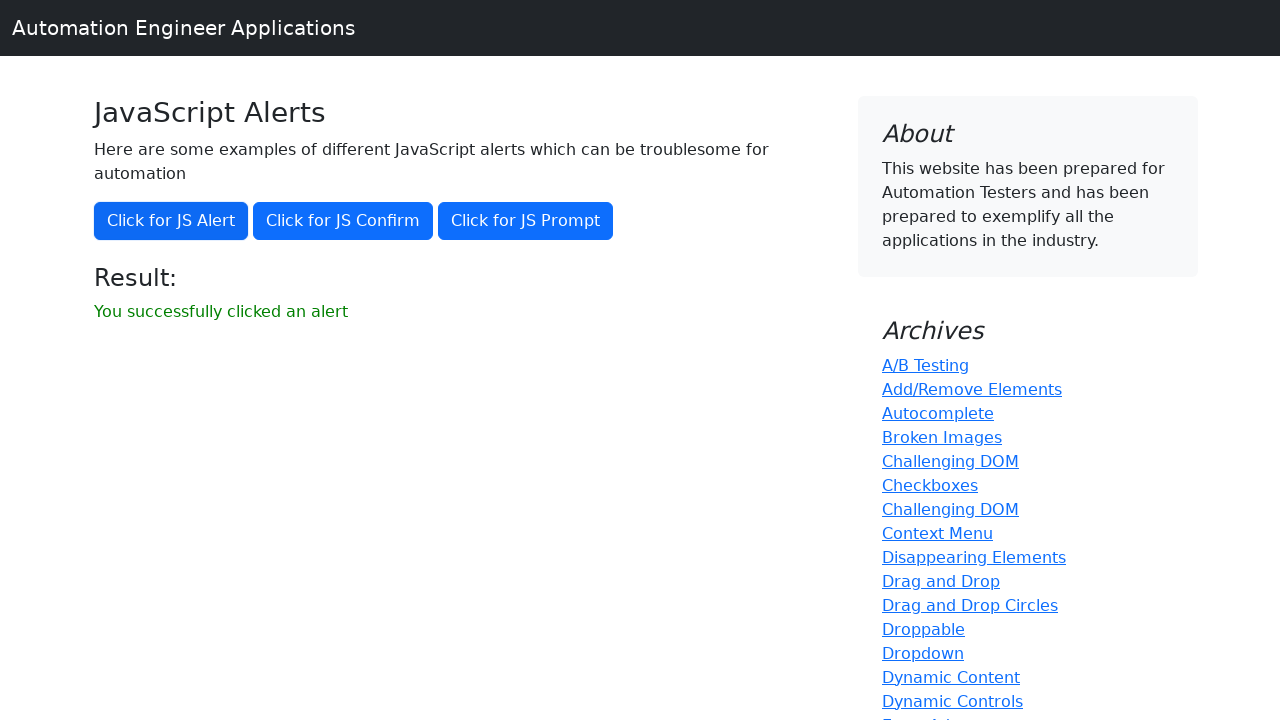

Registered dialog handler to accept alerts
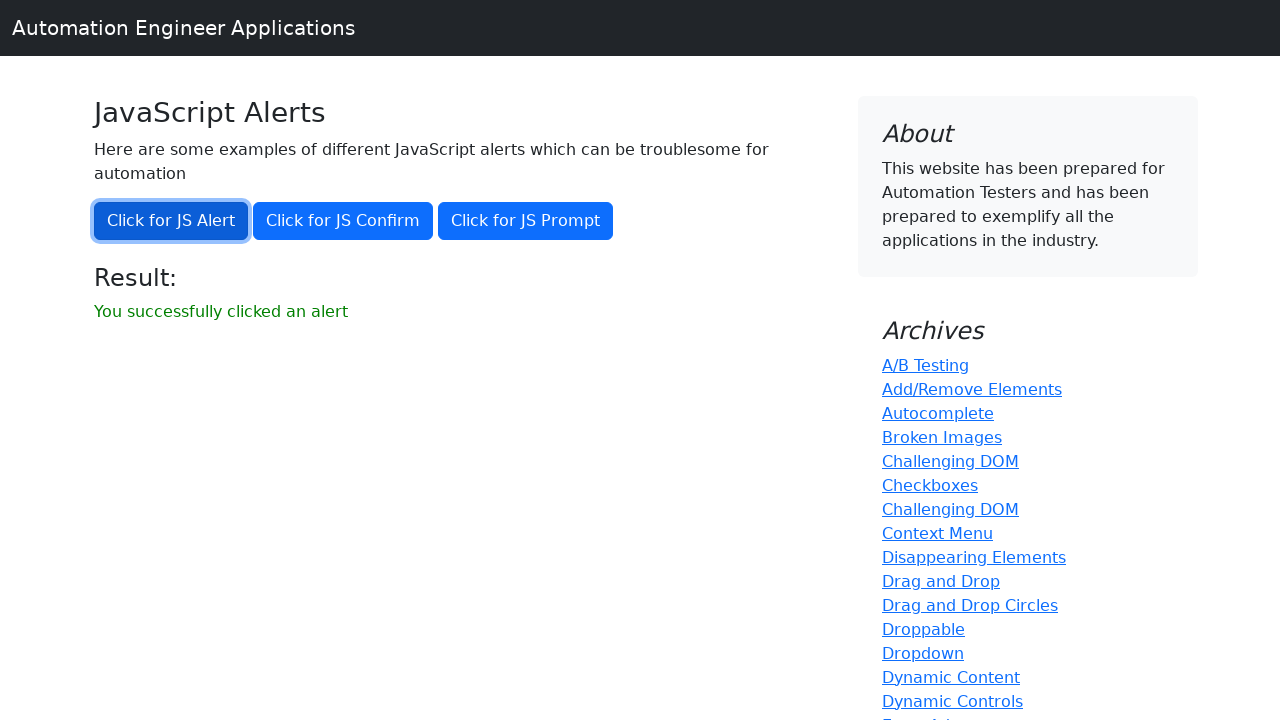

Clicked button to trigger JavaScript alert again at (171, 221) on xpath=//button[text()='Click for JS Alert']
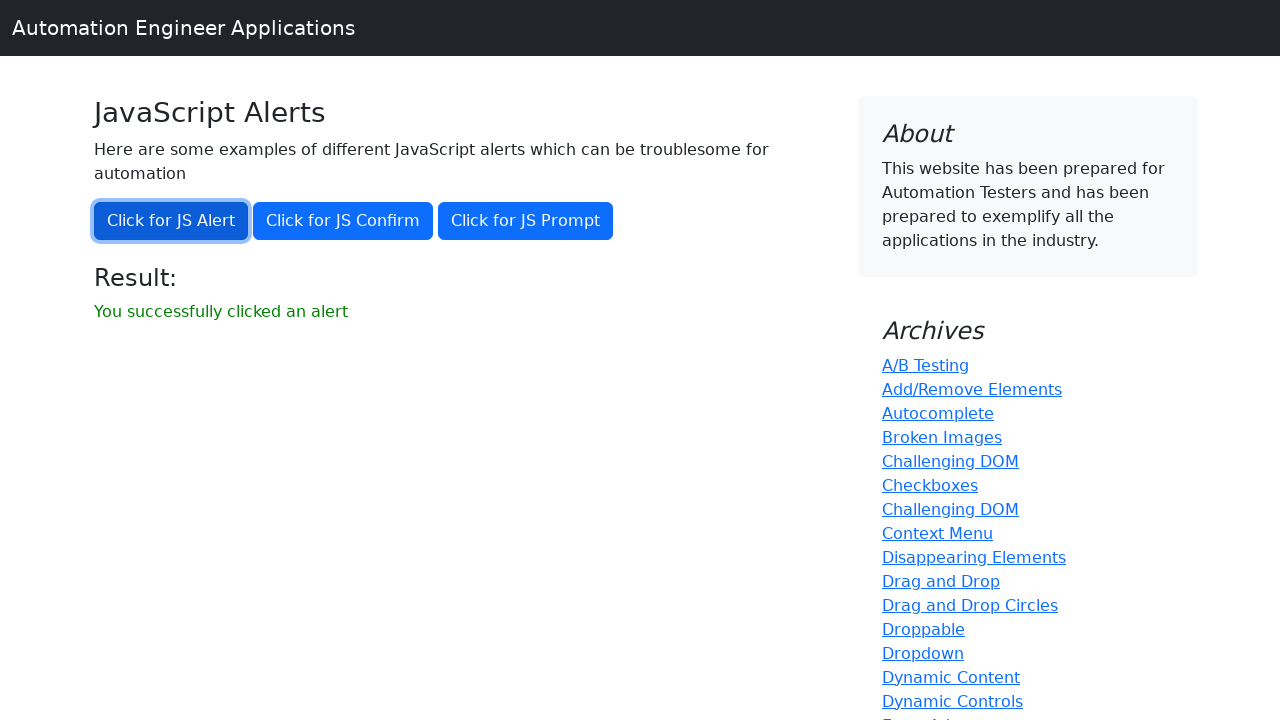

Result message element loaded on page
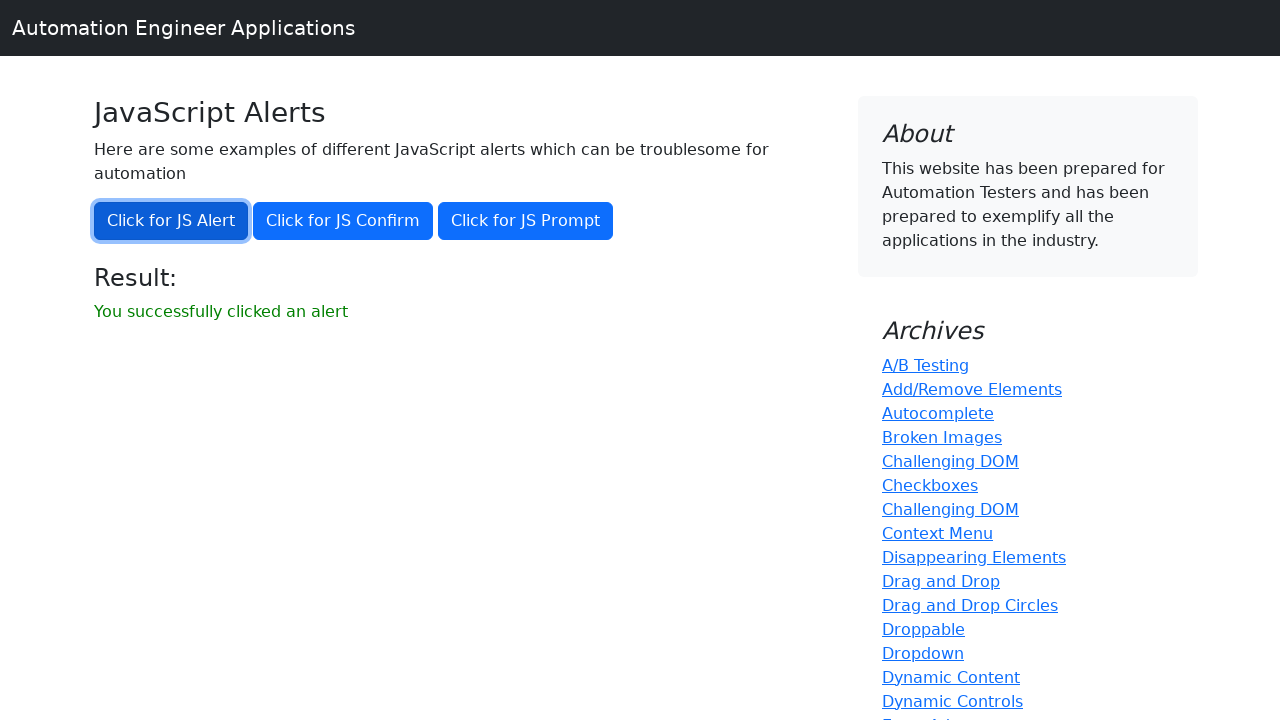

Retrieved result message text content
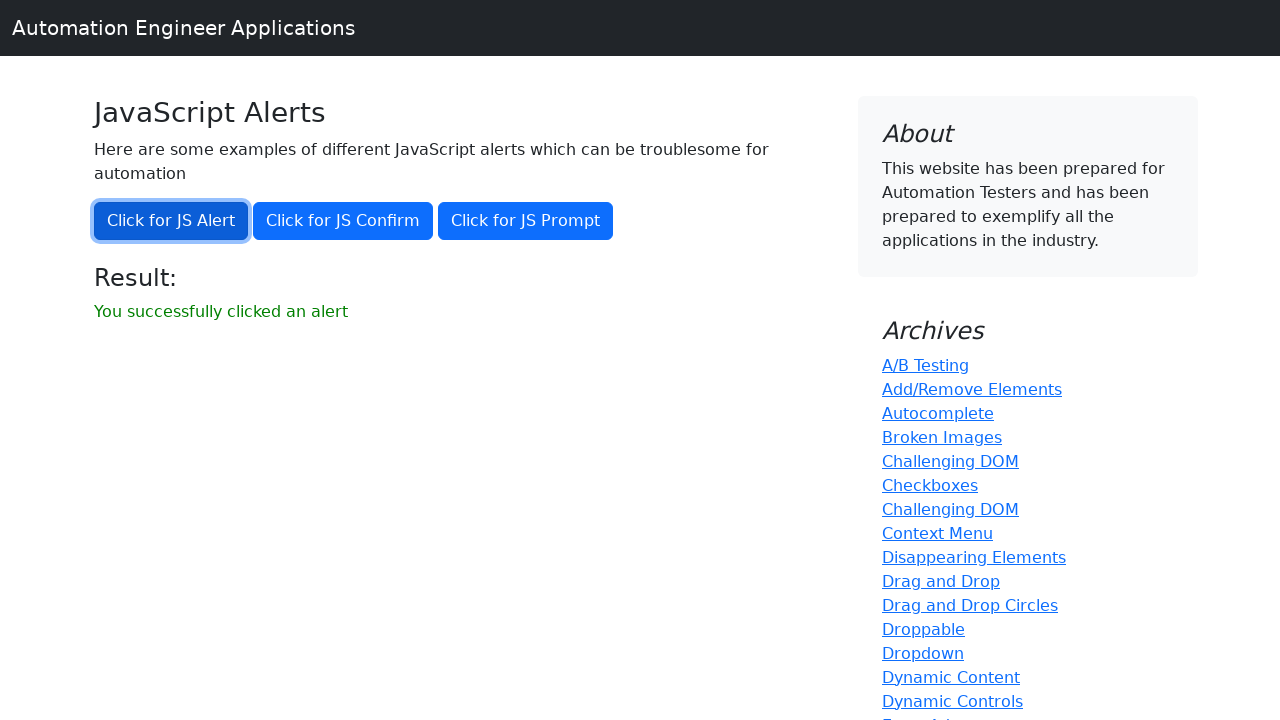

Verified result message displays 'You successfully clicked an alert'
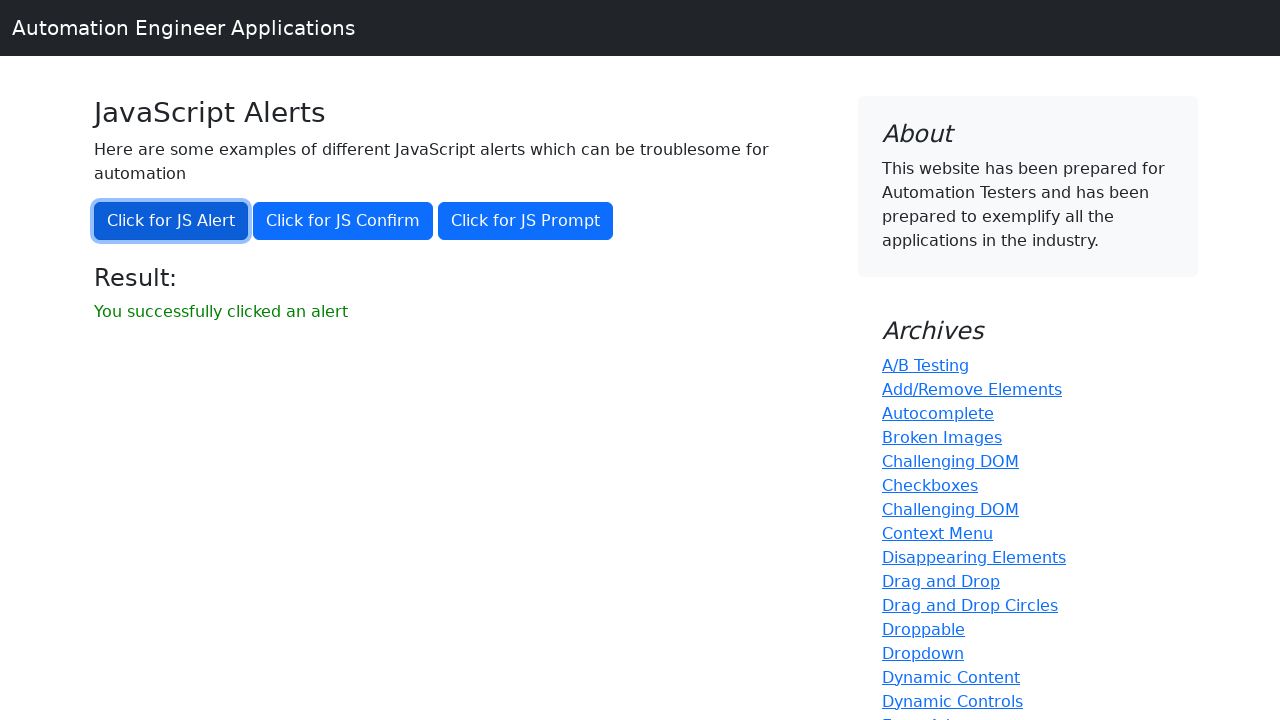

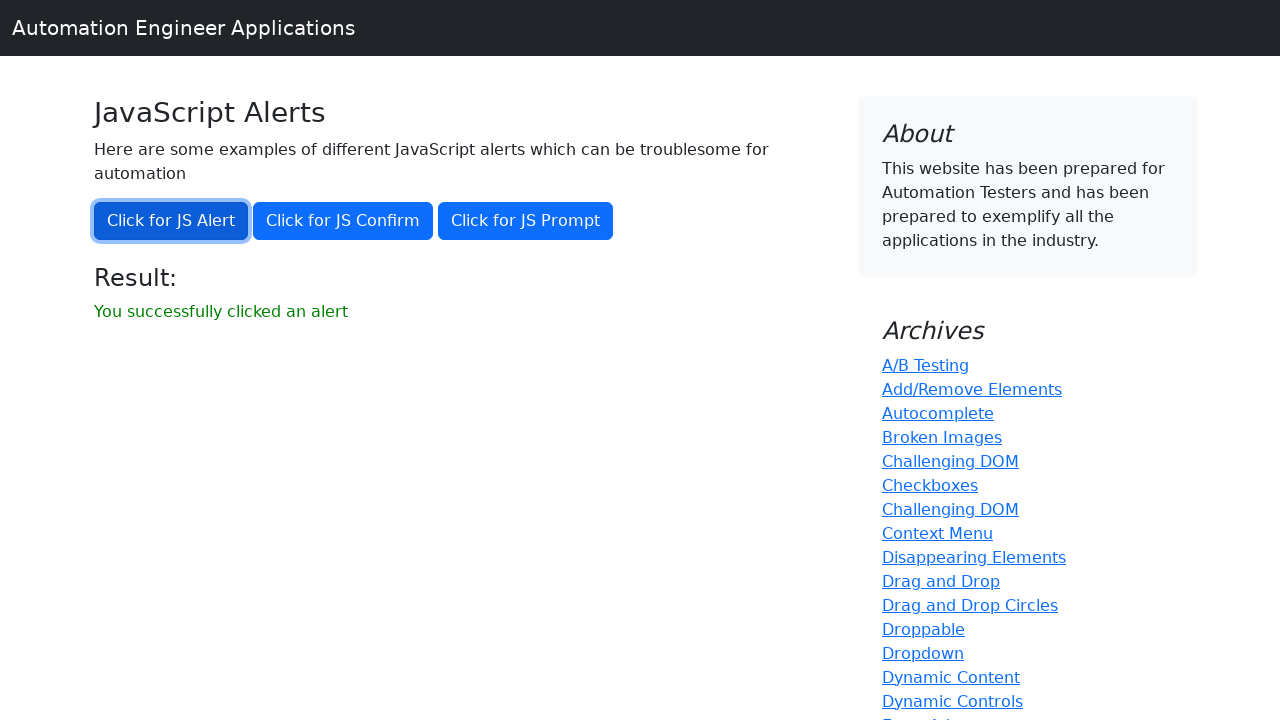